Tests dropdown selection functionality on an interest calculator page by selecting a compound frequency option

Starting URL: https://www.calculator.net/interest-calculator.html

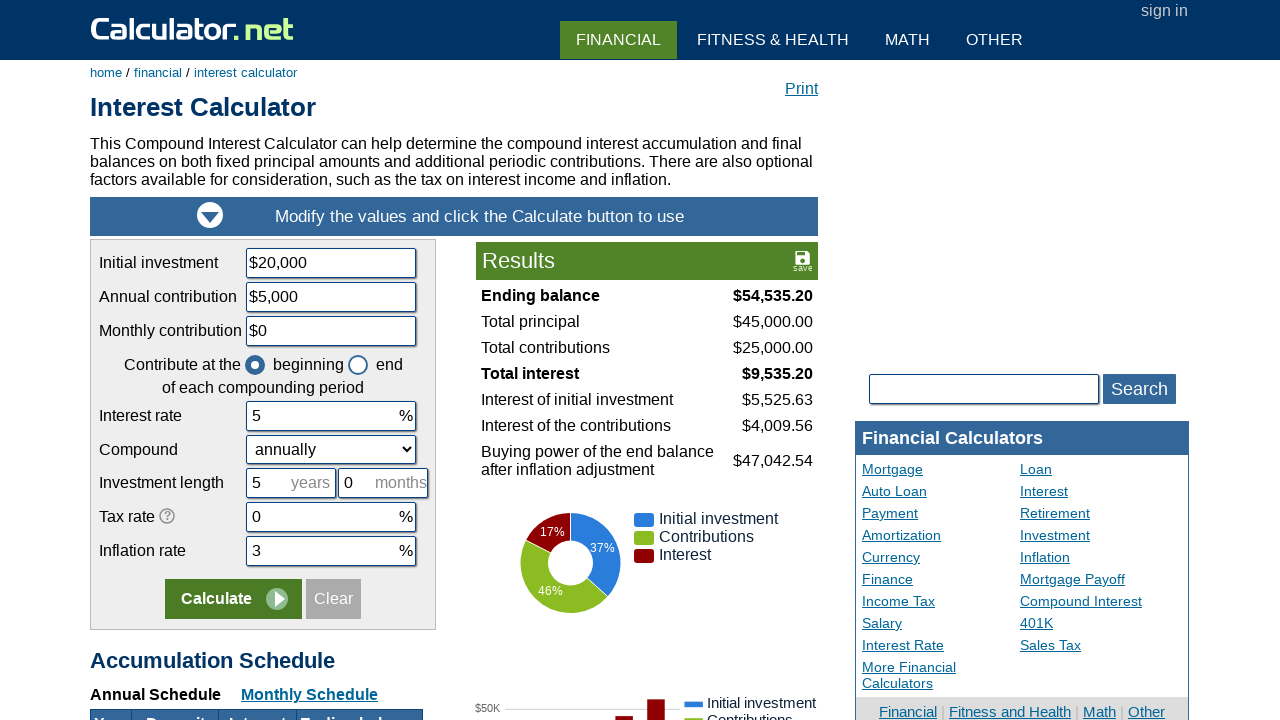

Selected compound frequency dropdown option at index 2 (3rd option) on #ccompound
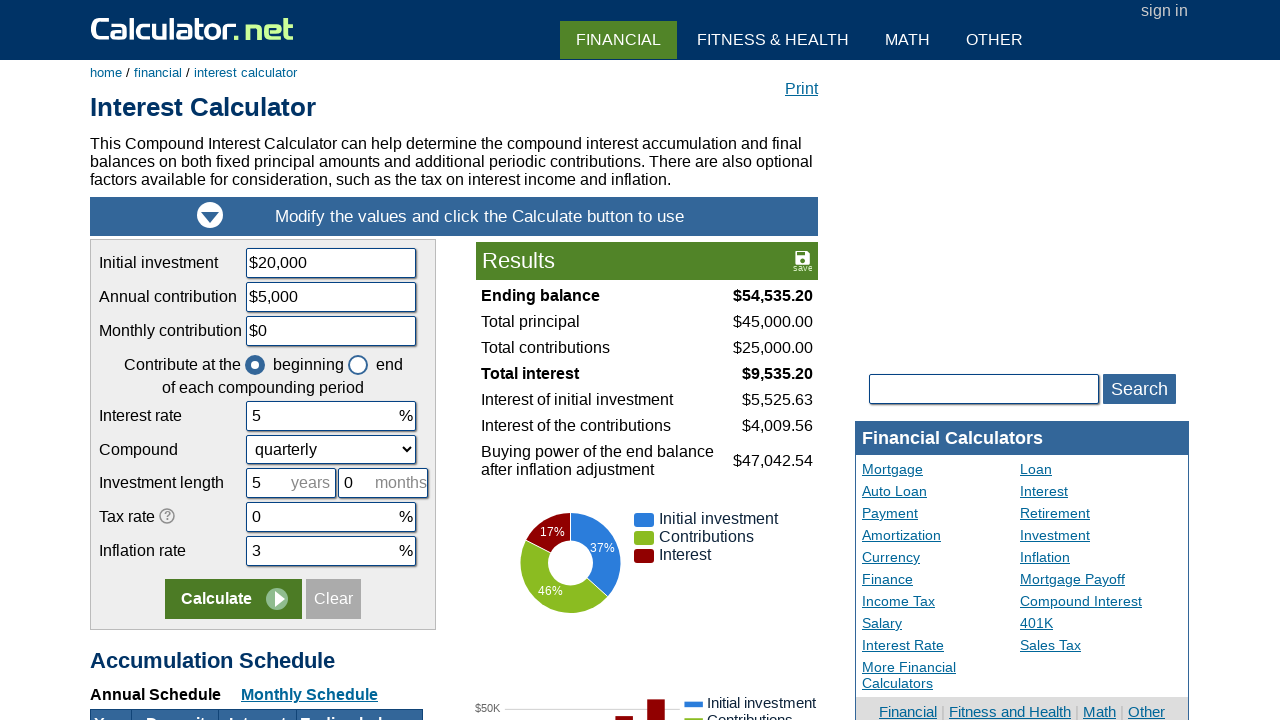

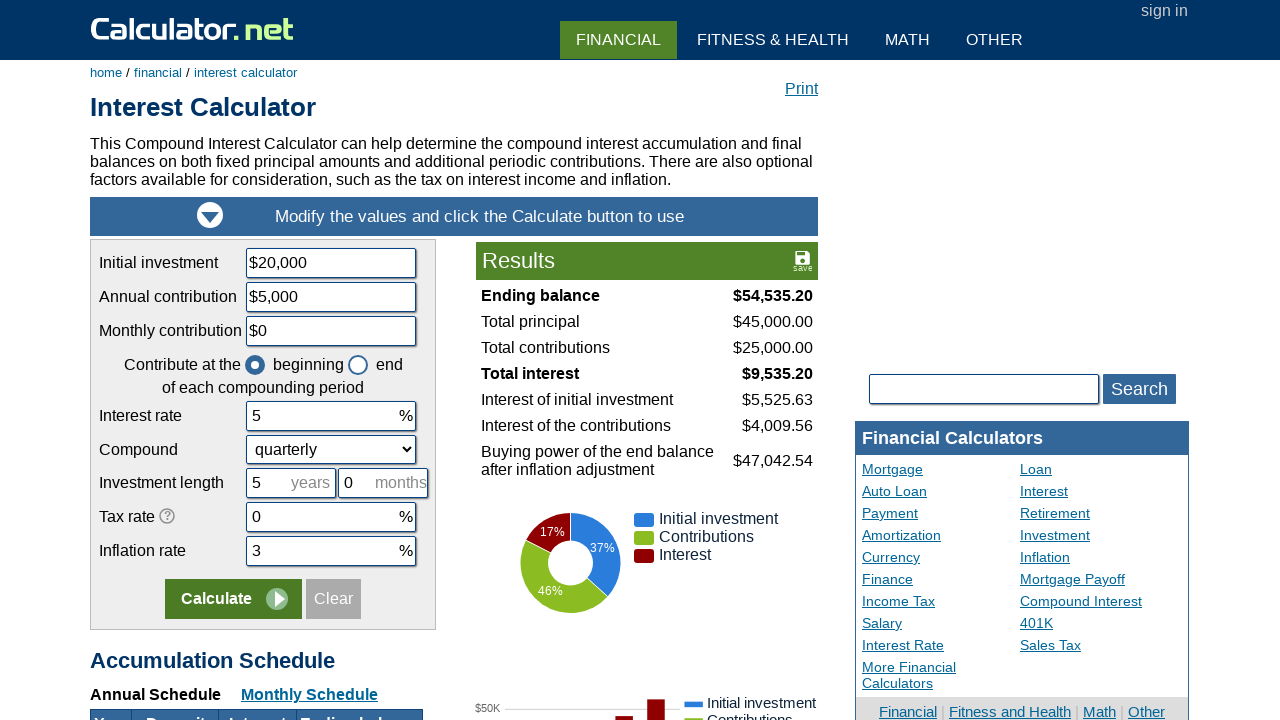